Tests that submitting an empty search form triggers an alert message starting with "You need"

Starting URL: http://pecunia2.zaw.uni-heidelberg.de/AFE_HD/coin_search_detailed

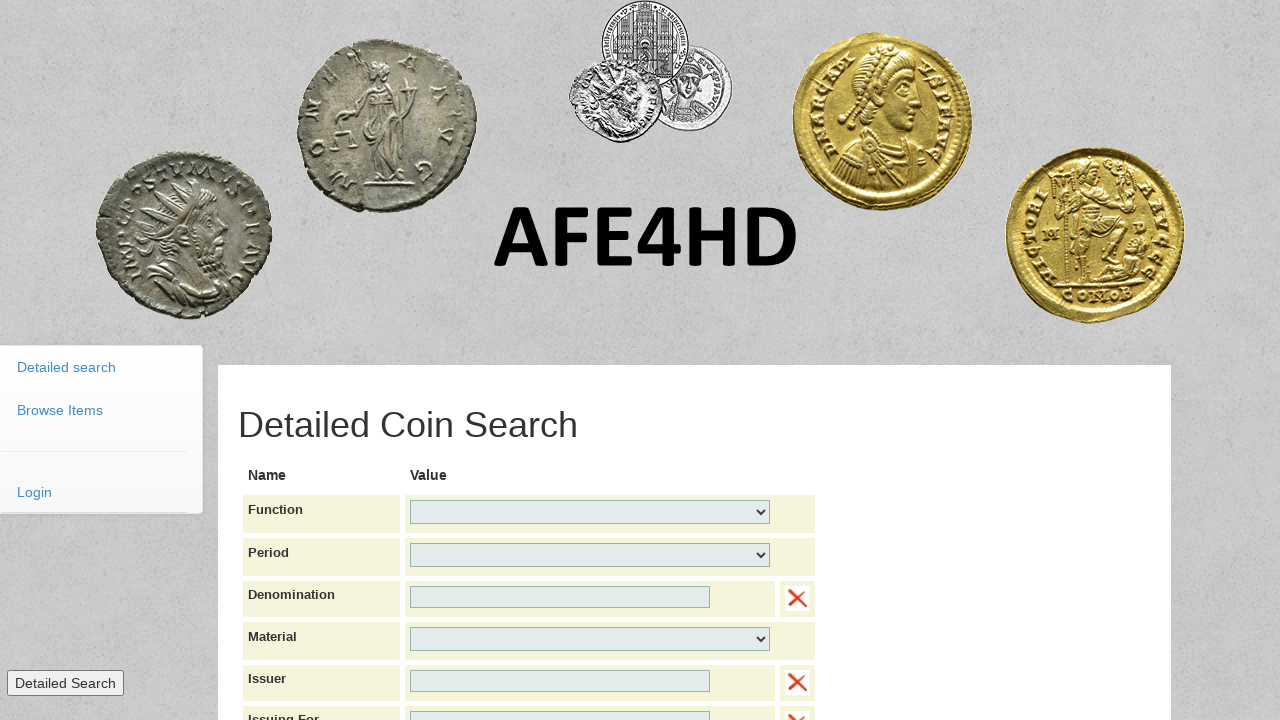

Navigated to detailed coin search page
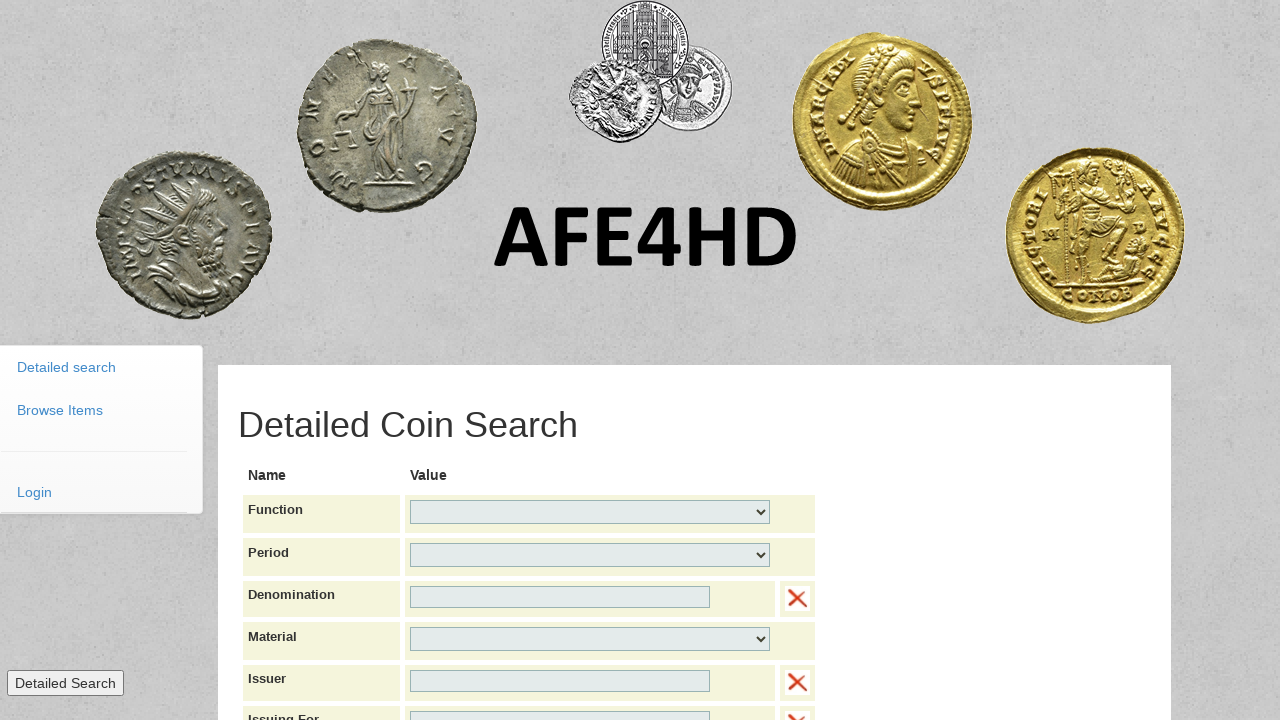

Clicked the detailed search button with empty form at (469, 480) on [name='detailedSearch']
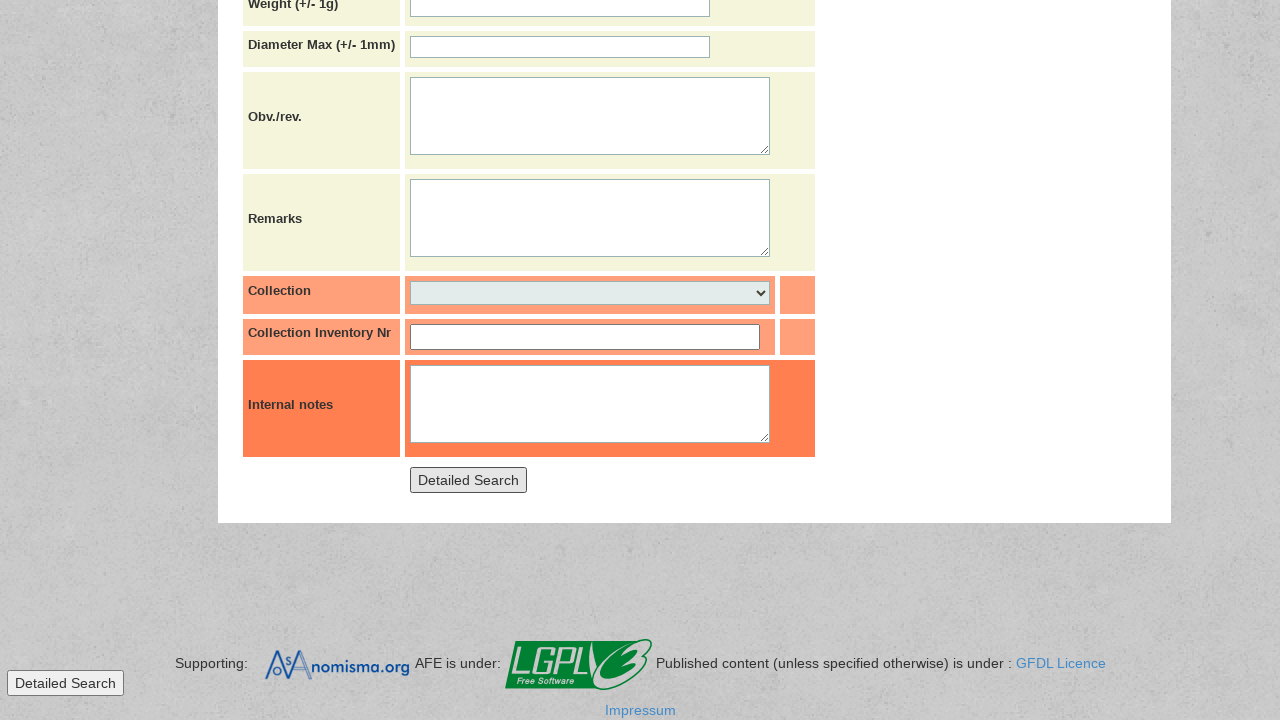

Set up dialog handler to accept alerts
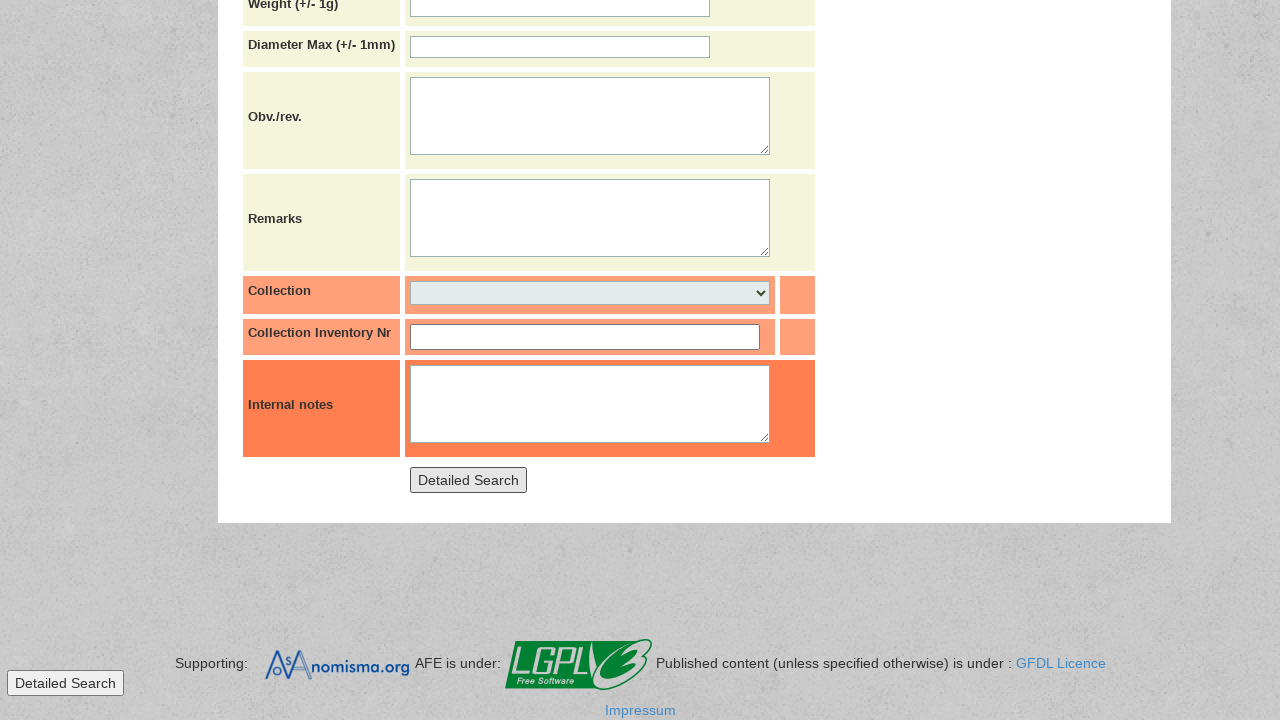

Waited for alert dialog with empty form (expecting 'You need' message)
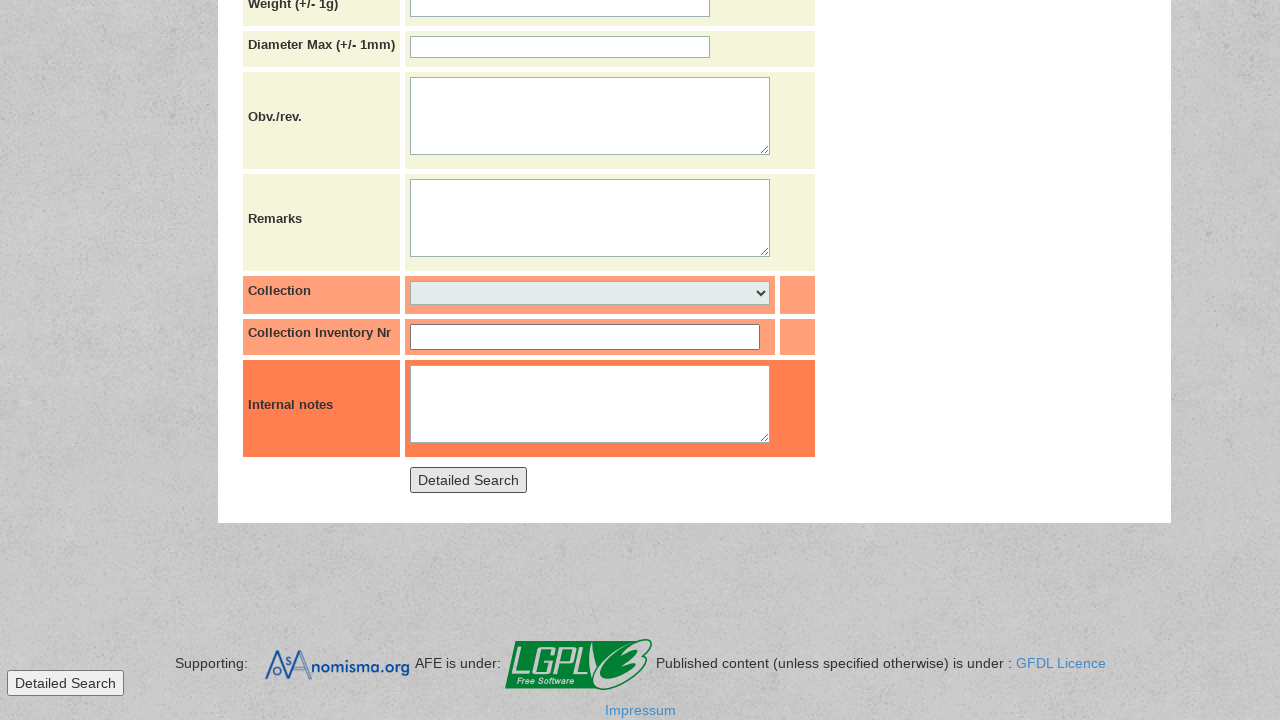

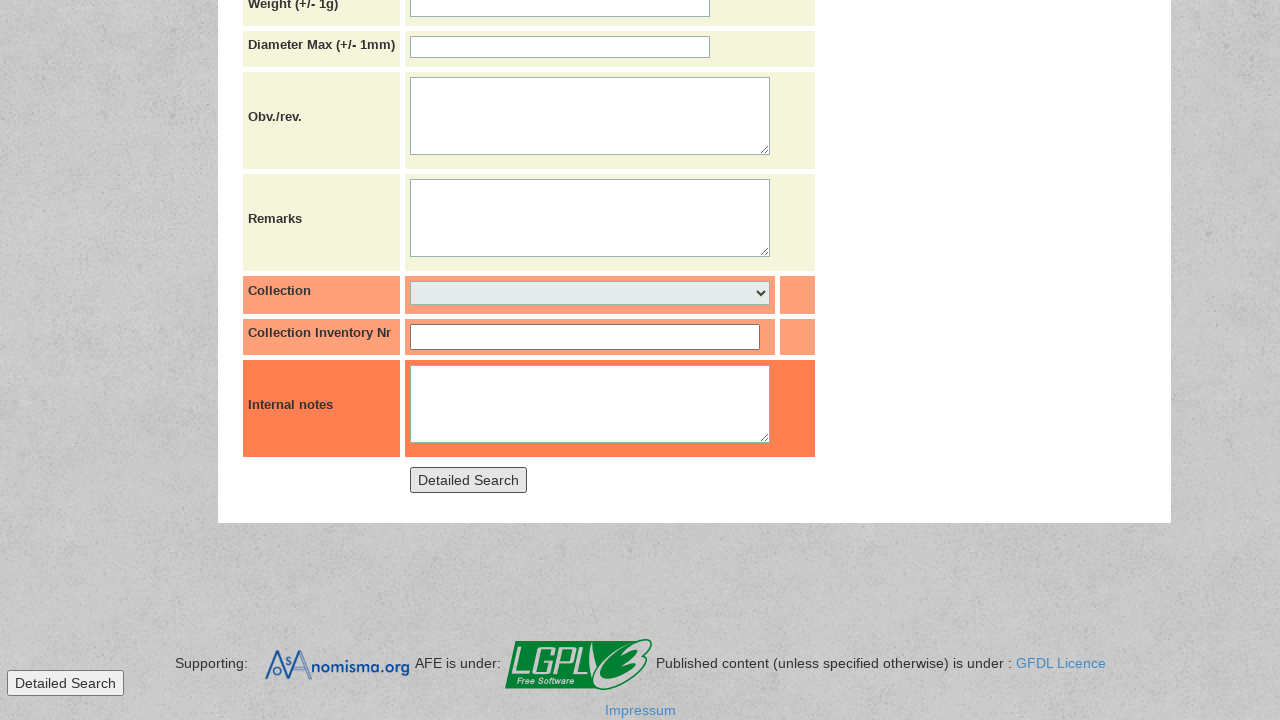